Tests that the Playwright homepage has the correct title, verifies the Get Started link has the correct href attribute, clicks it, and confirms navigation to the intro page

Starting URL: https://playwright.dev

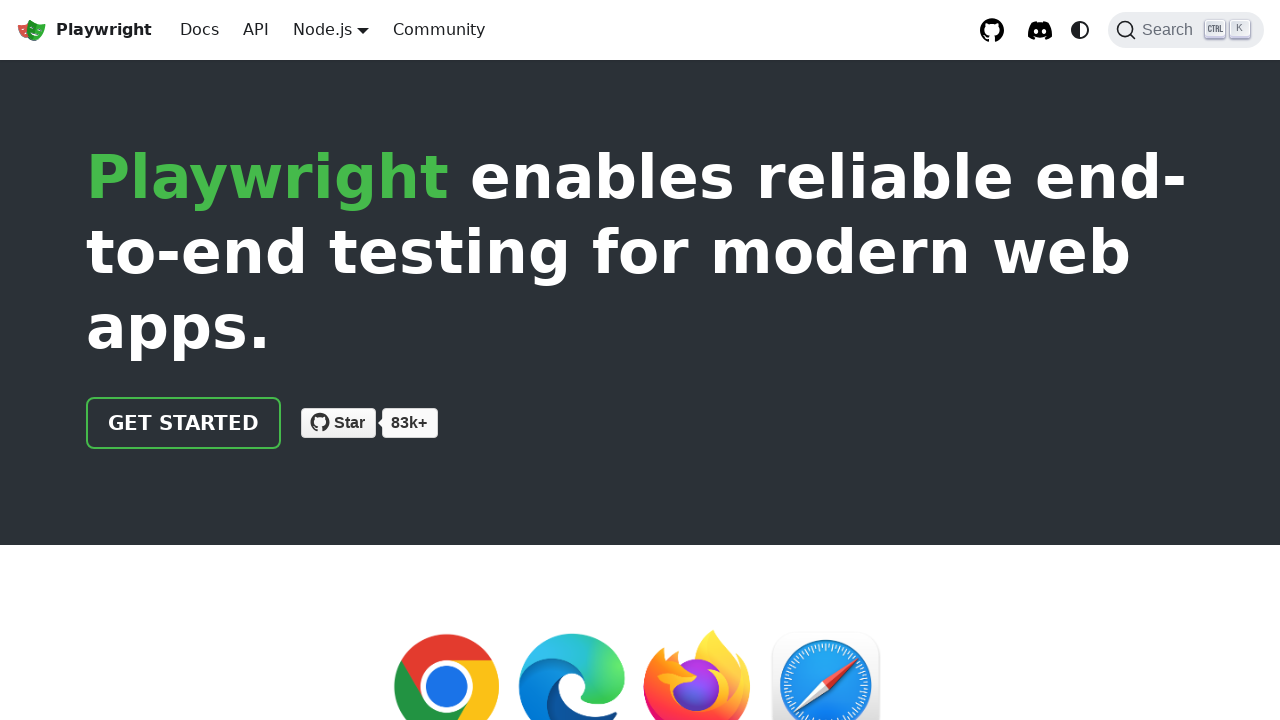

Verified page title contains 'Playwright'
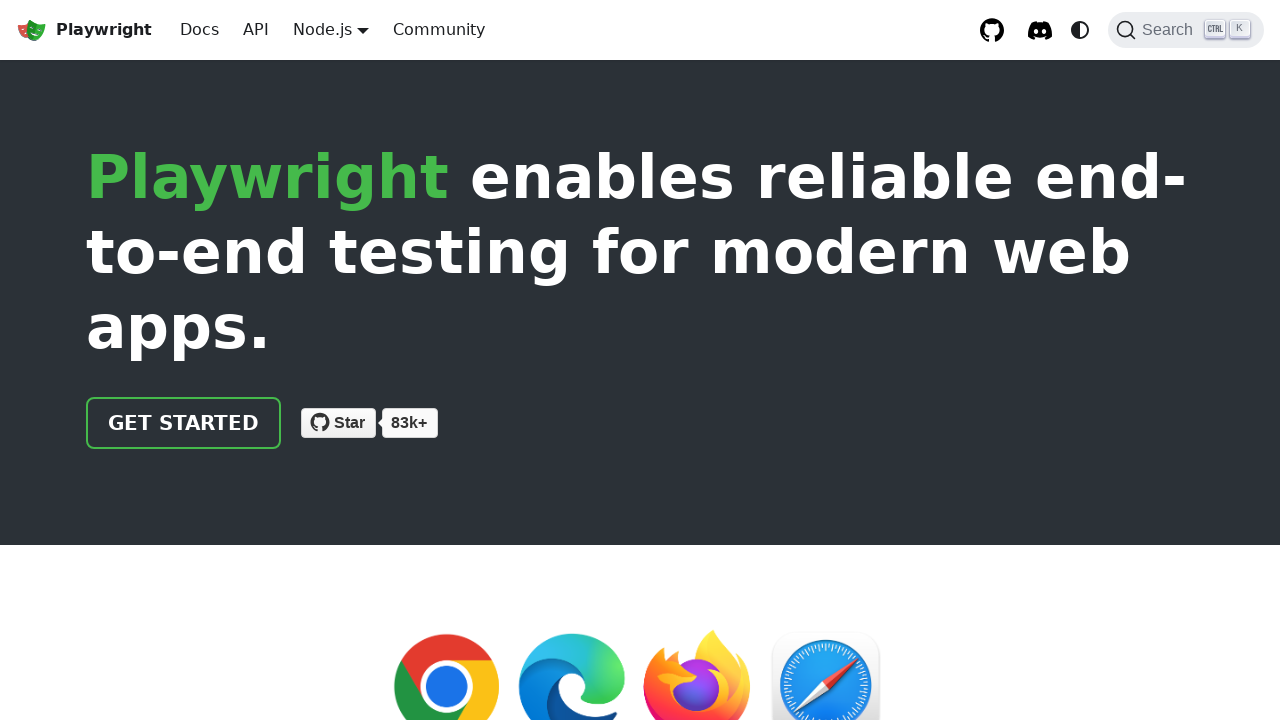

Located Get Started link
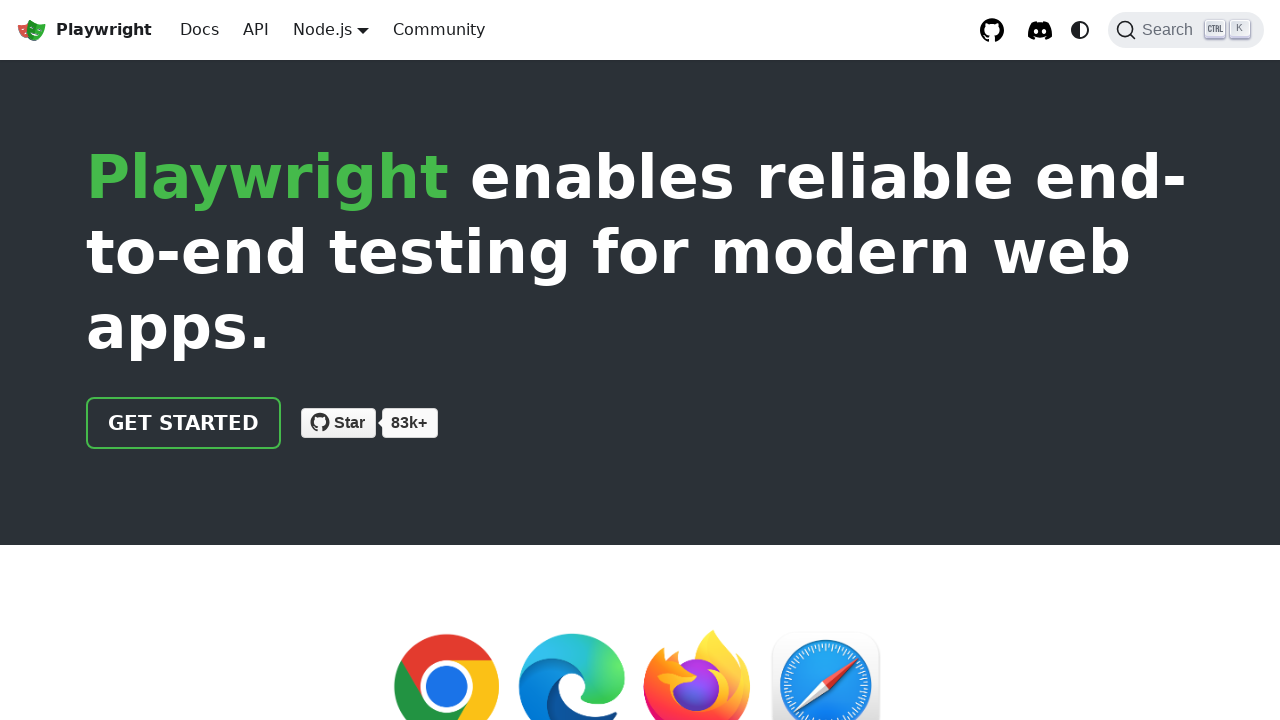

Verified Get Started link href attribute is '/docs/intro'
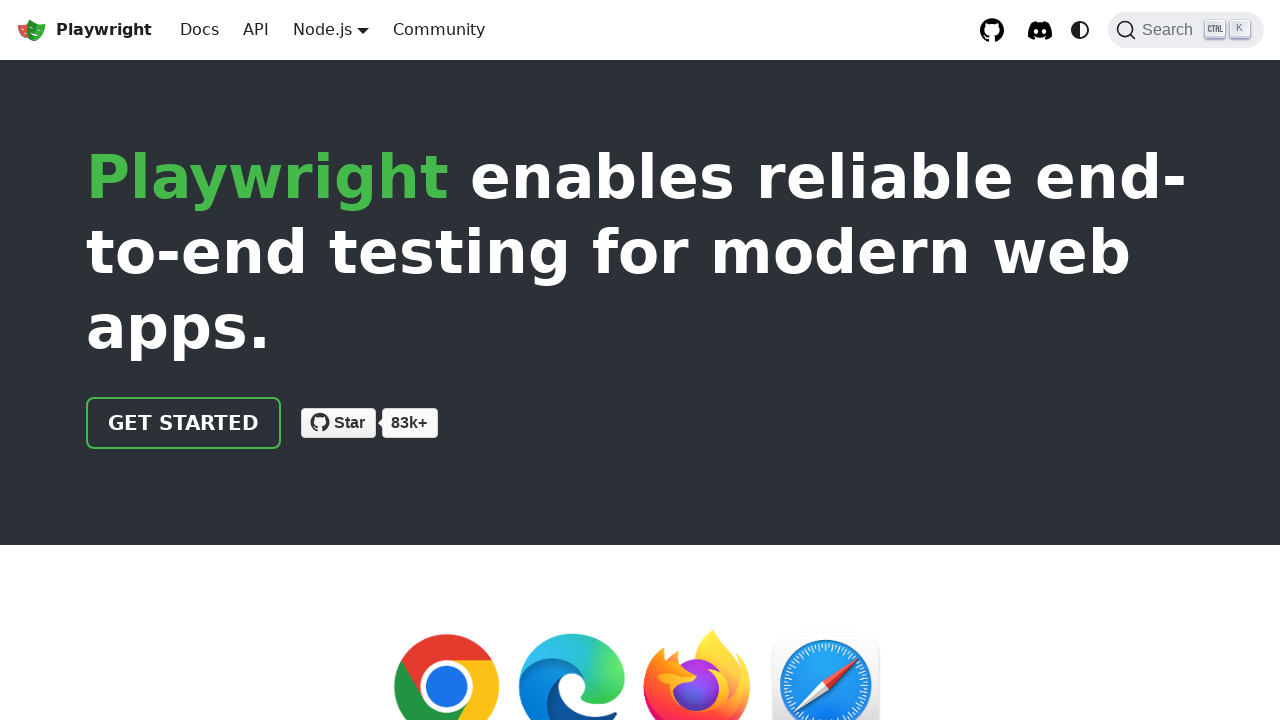

Clicked the Get Started link at (184, 423) on text=Get Started
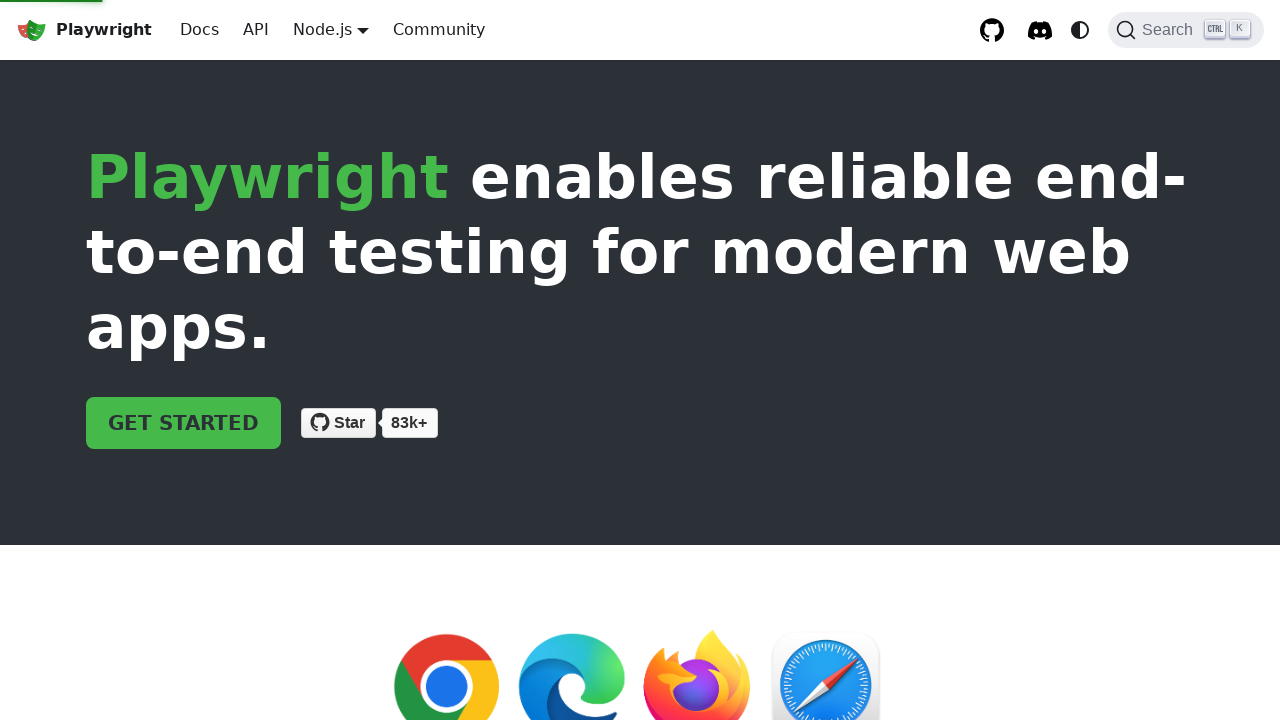

Navigated to intro page and URL verified
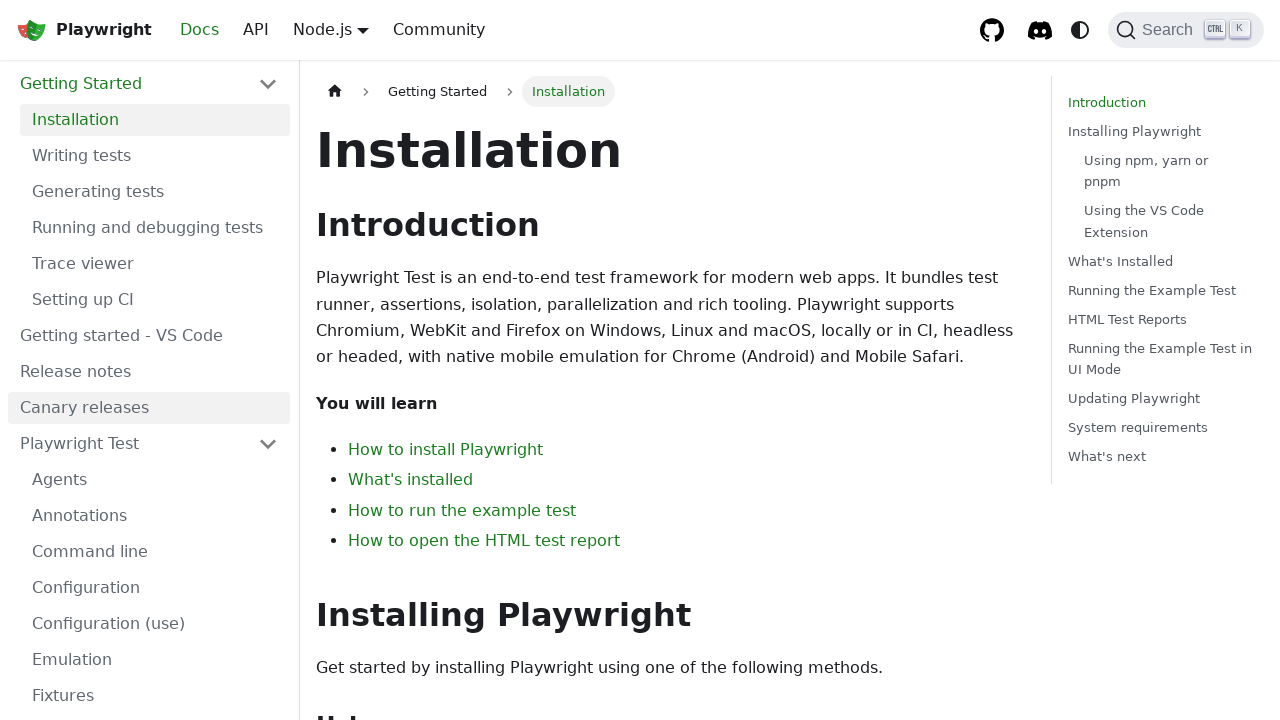

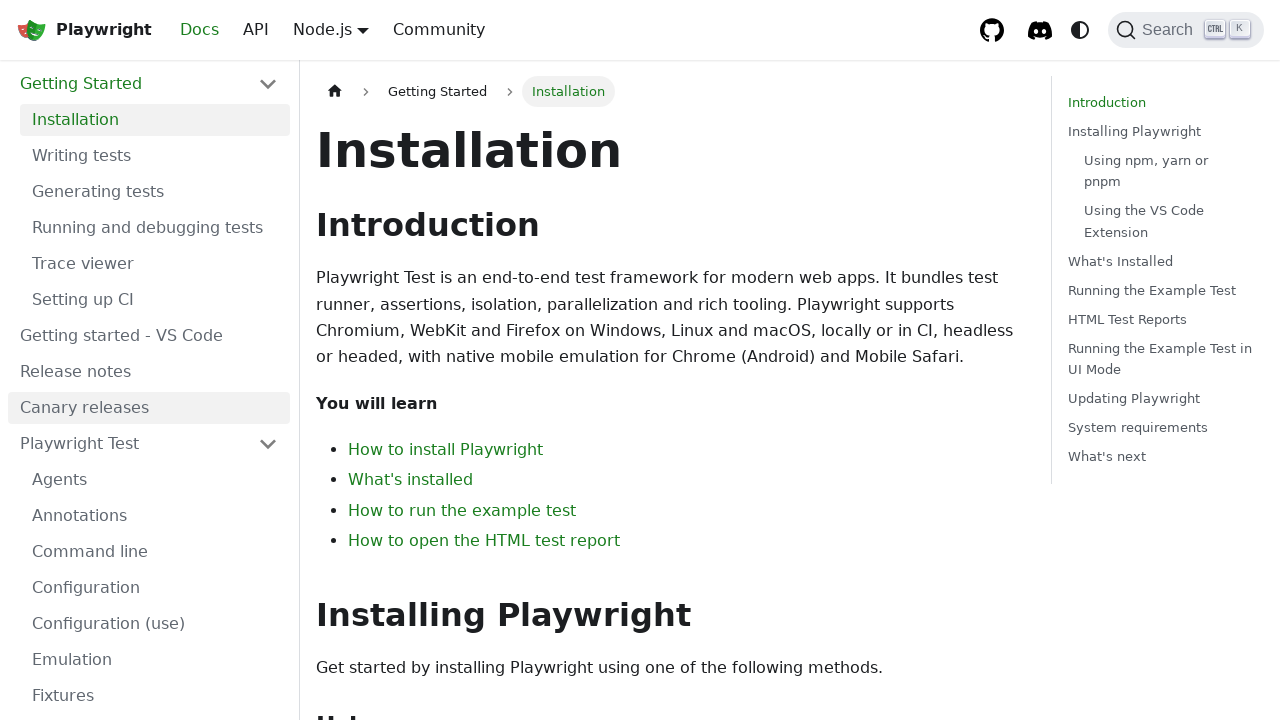